Tests opening and closing small and large modal dialogs

Starting URL: https://demoqa.com/modal-dialogs

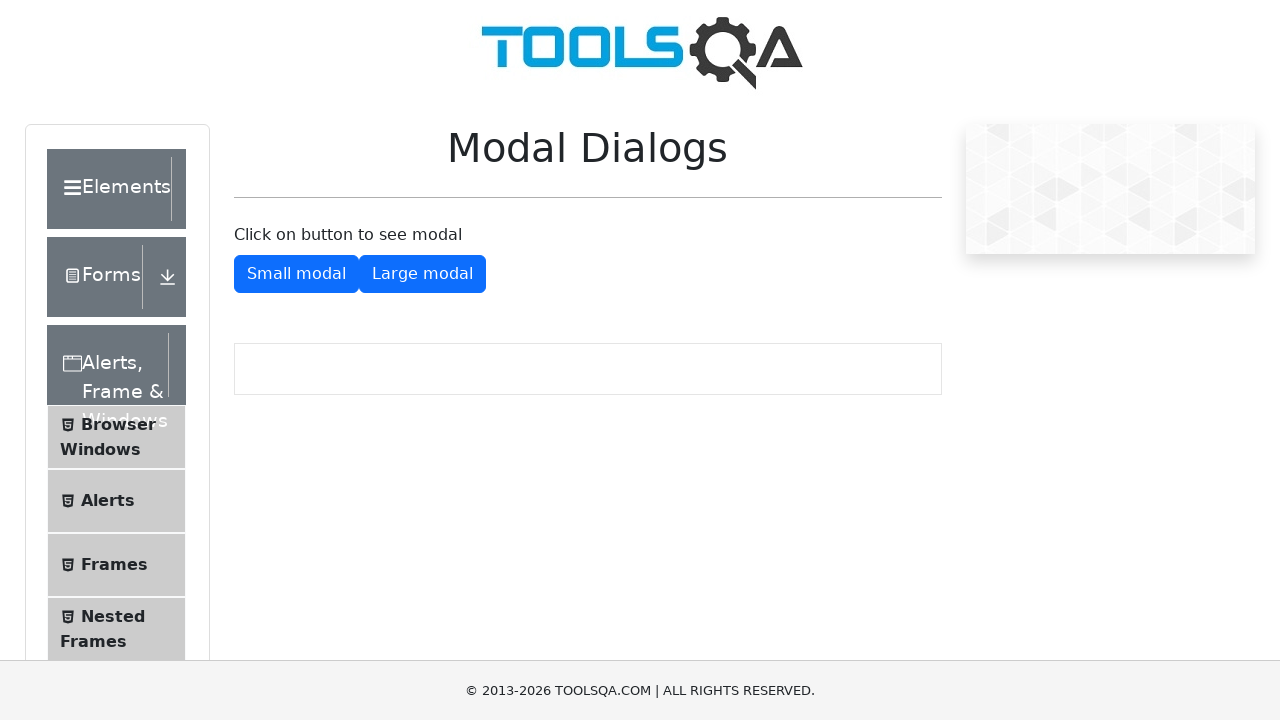

Navigated to modal dialogs test page
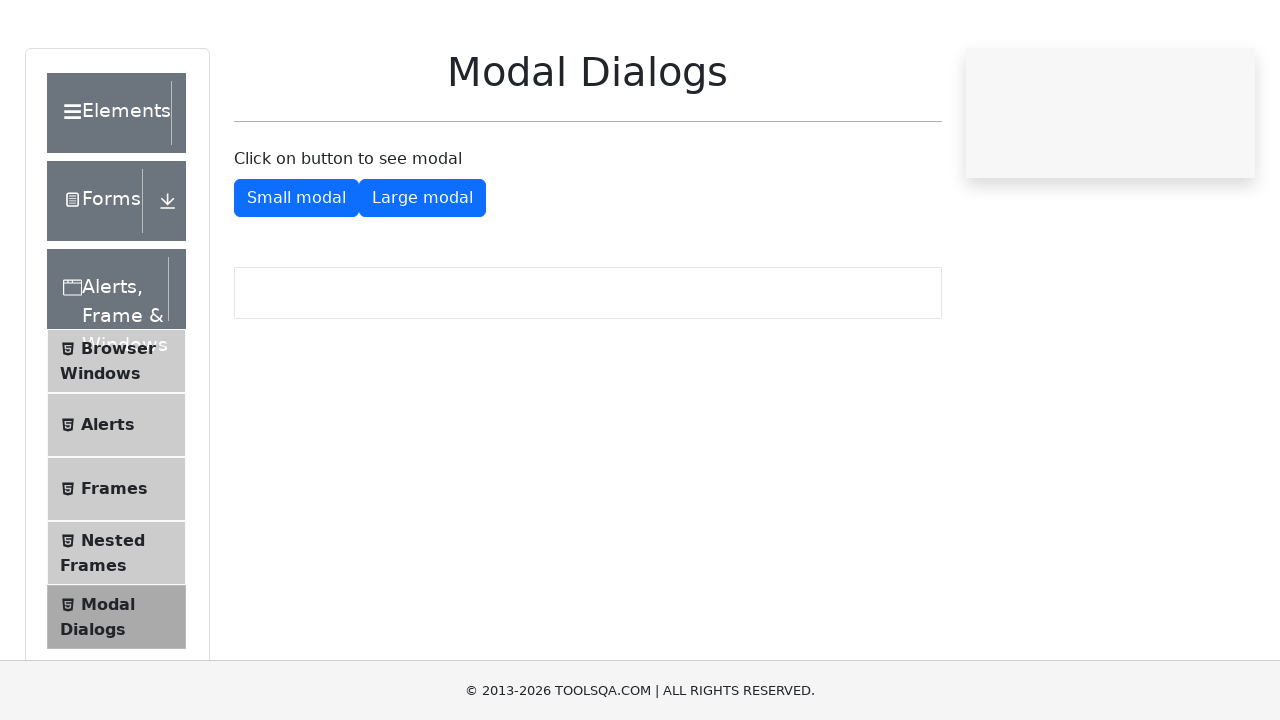

Clicked button to open small modal dialog at (296, 274) on #showSmallModal
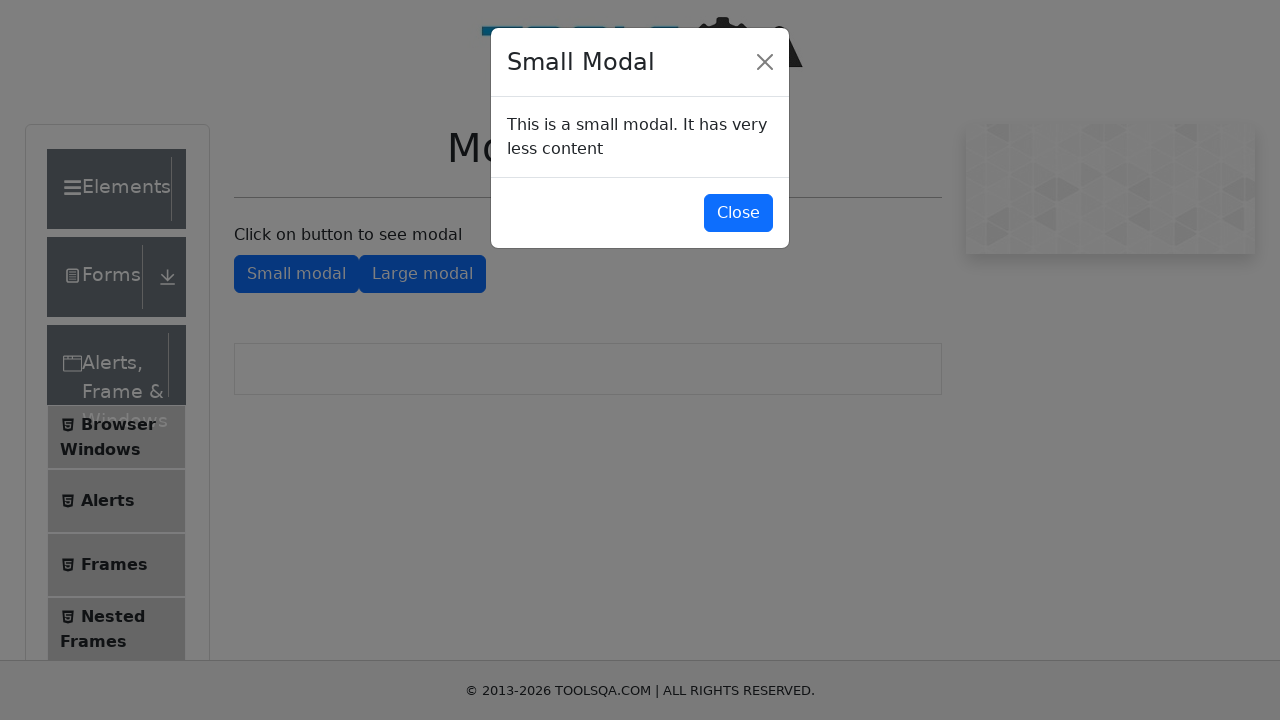

Small modal dialog appeared and close button is visible
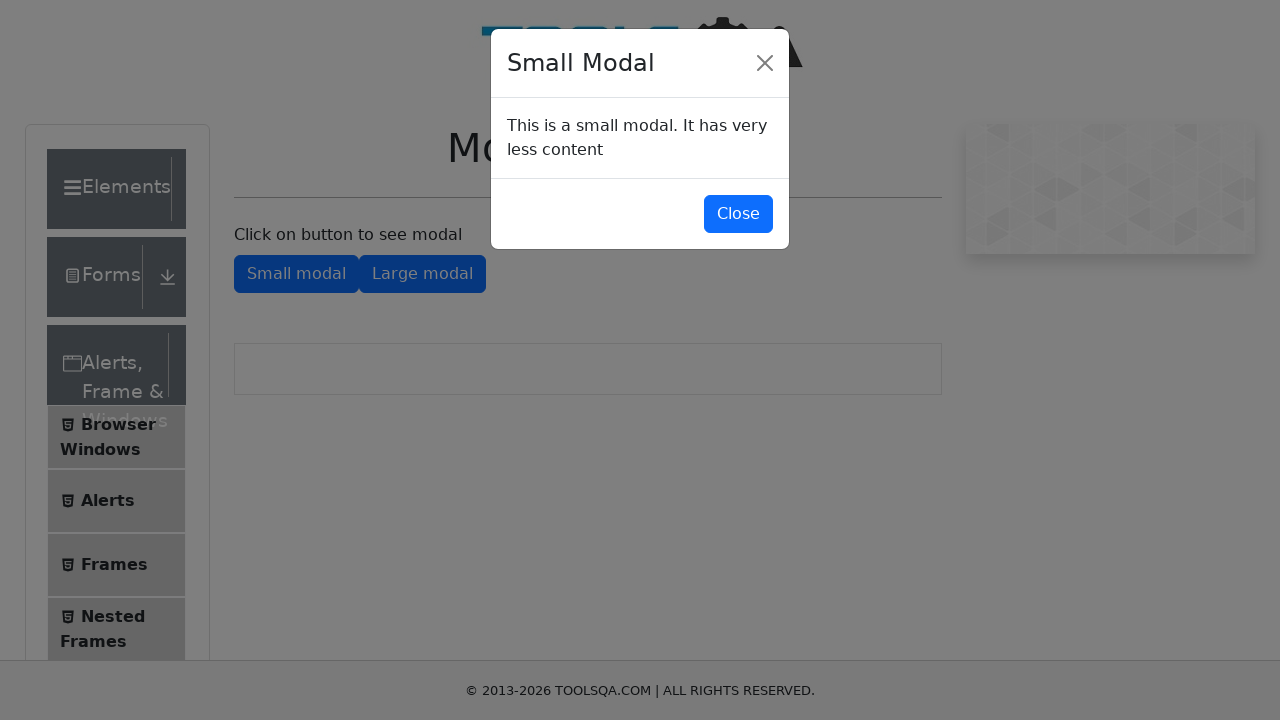

Clicked button to close small modal dialog at (738, 214) on #closeSmallModal
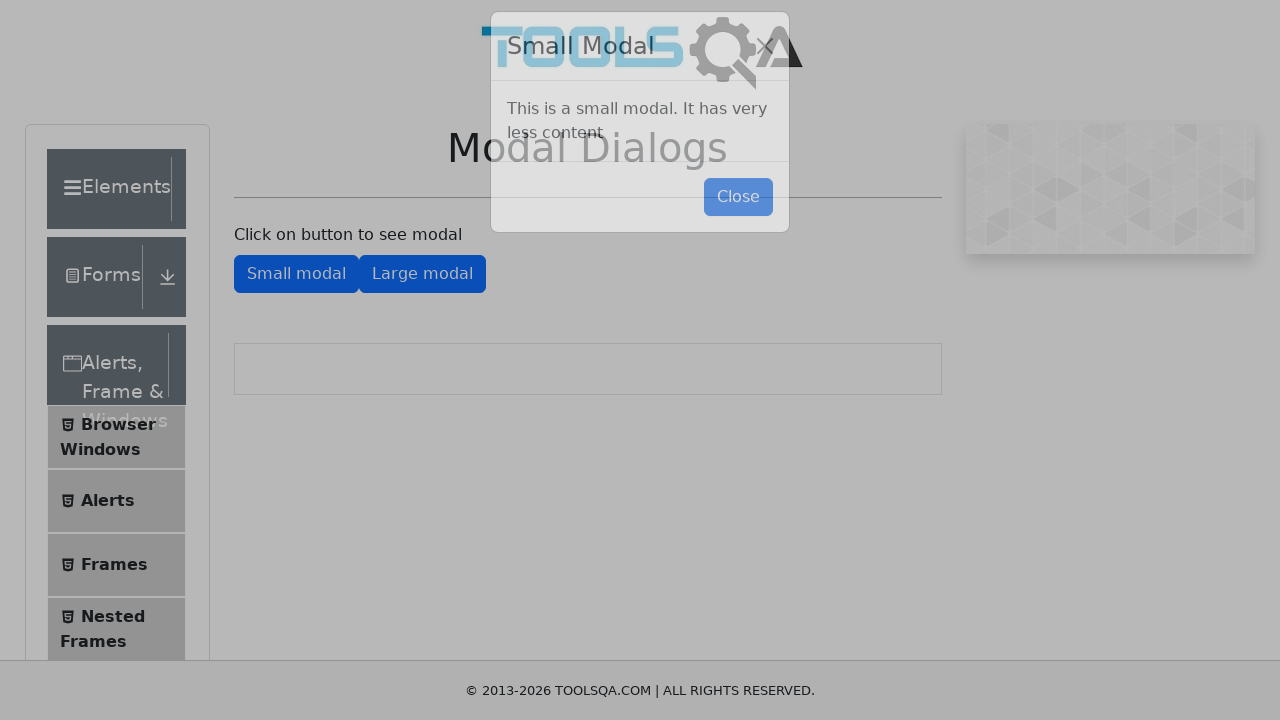

Clicked button to open large modal dialog at (422, 274) on #showLargeModal
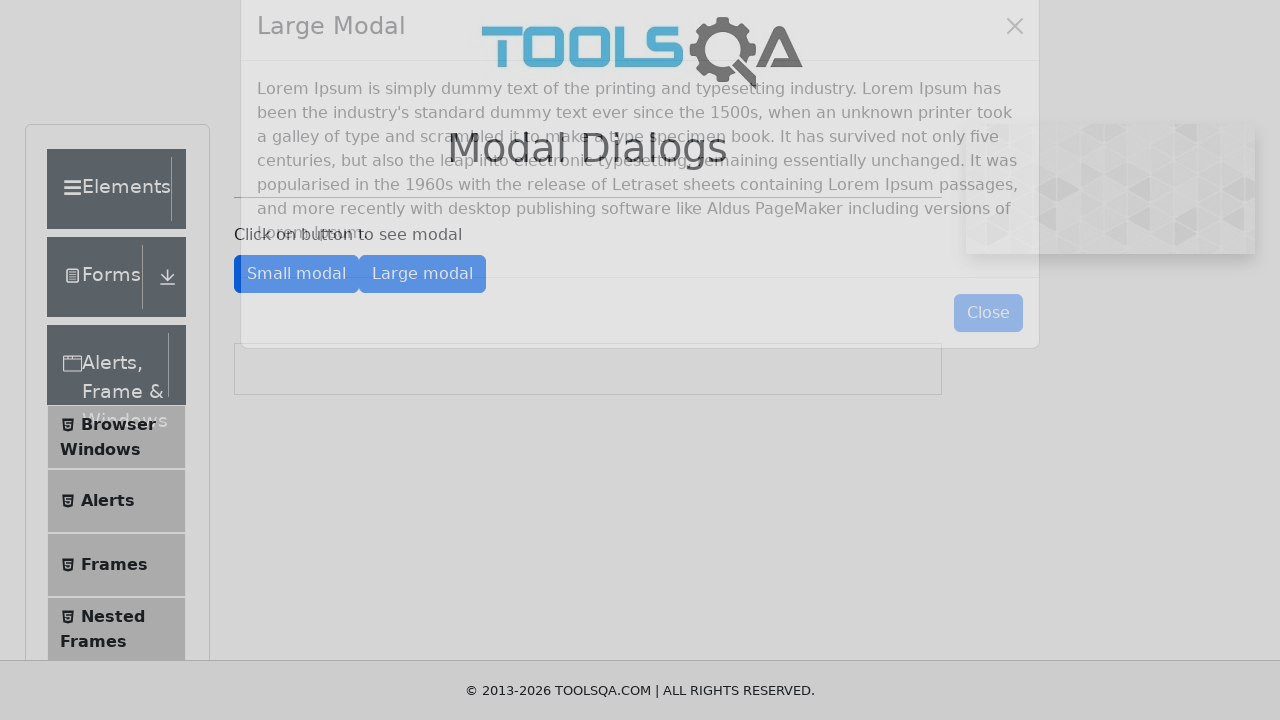

Large modal dialog appeared and close button is visible
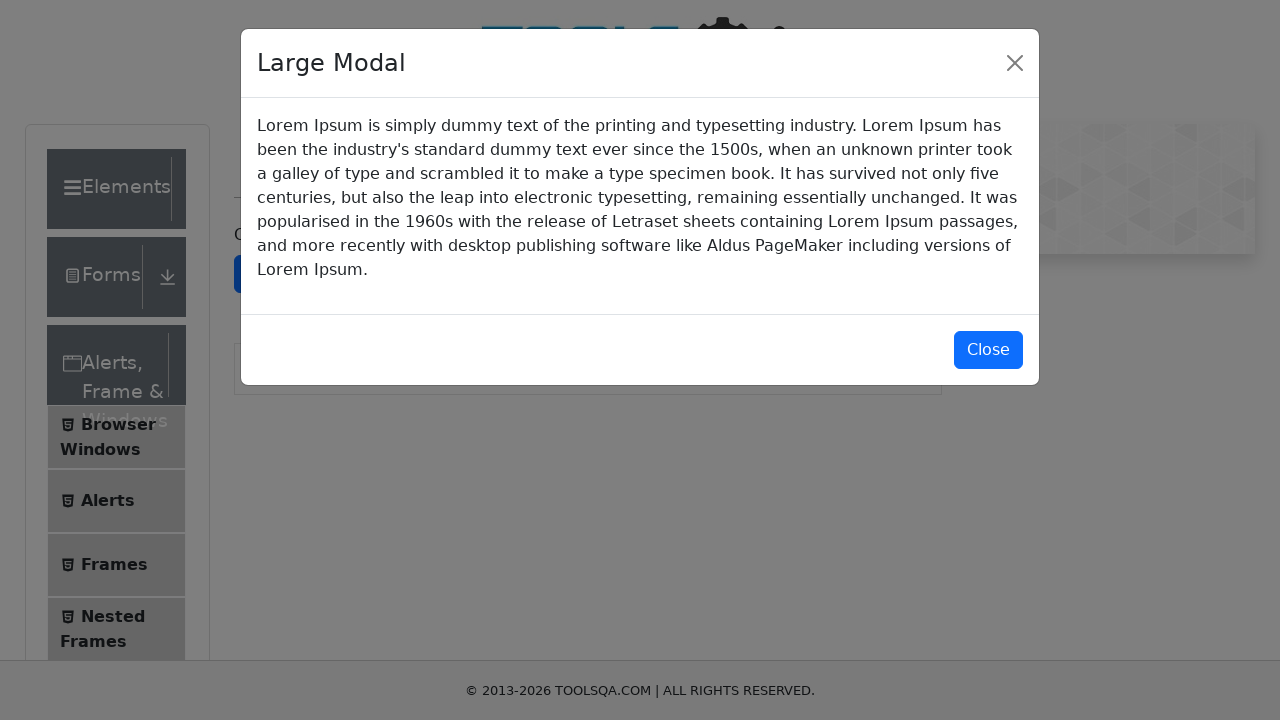

Clicked button to close large modal dialog at (988, 350) on #closeLargeModal
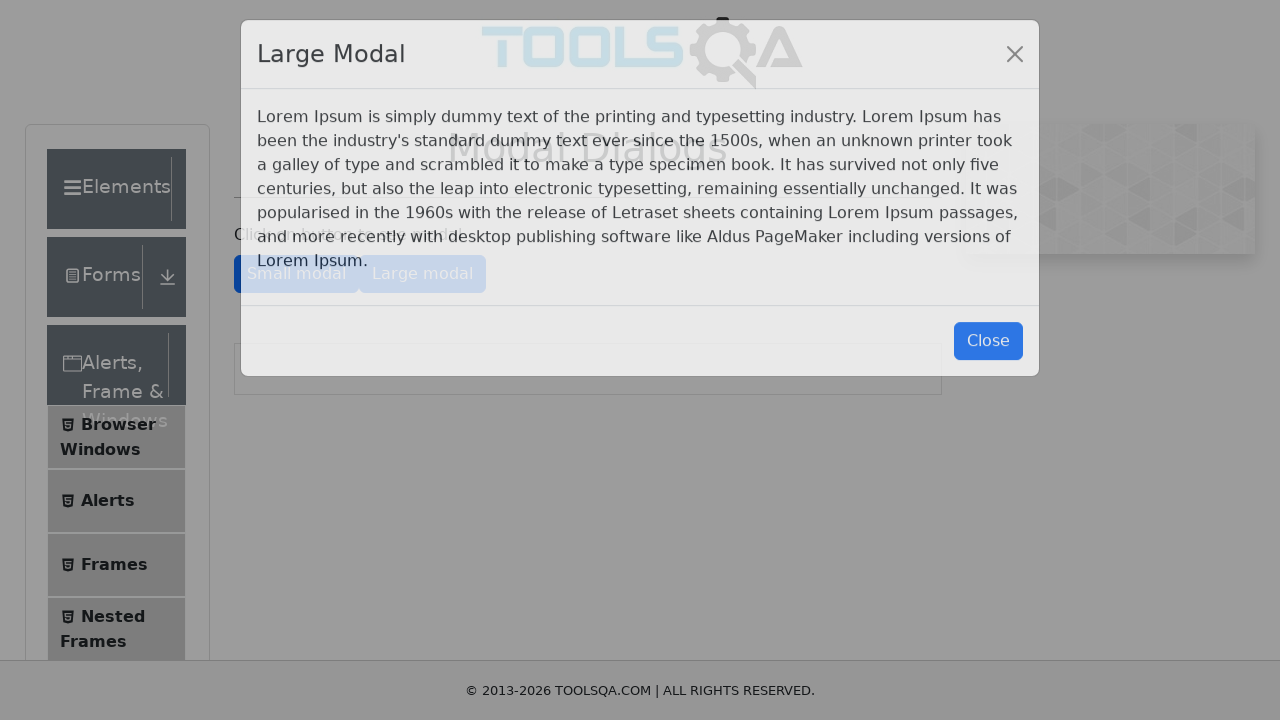

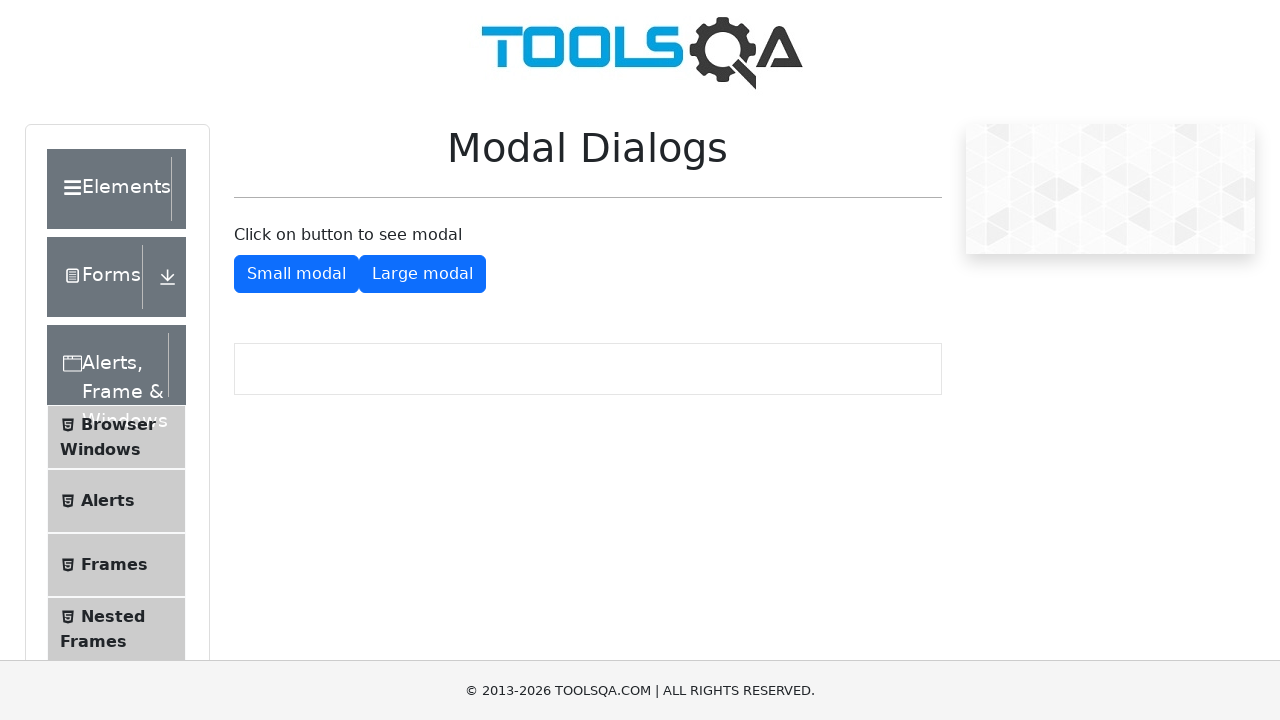